Tests mouse hover functionality by hovering over a button to reveal a dropdown menu and clicking the Reload link

Starting URL: https://www.letskodeit.com/practice

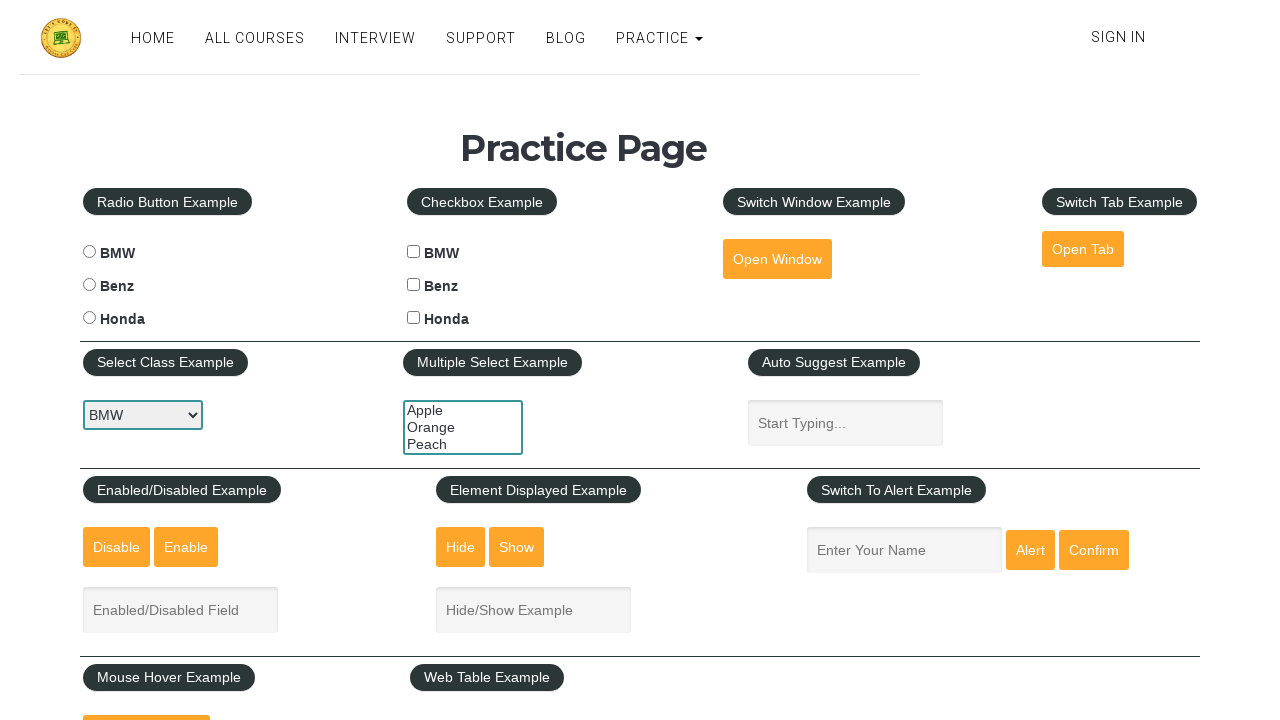

Hovered over Mouse Hover button to reveal dropdown menu at (146, 693) on internal:role=button[name="Mouse Hover"i]
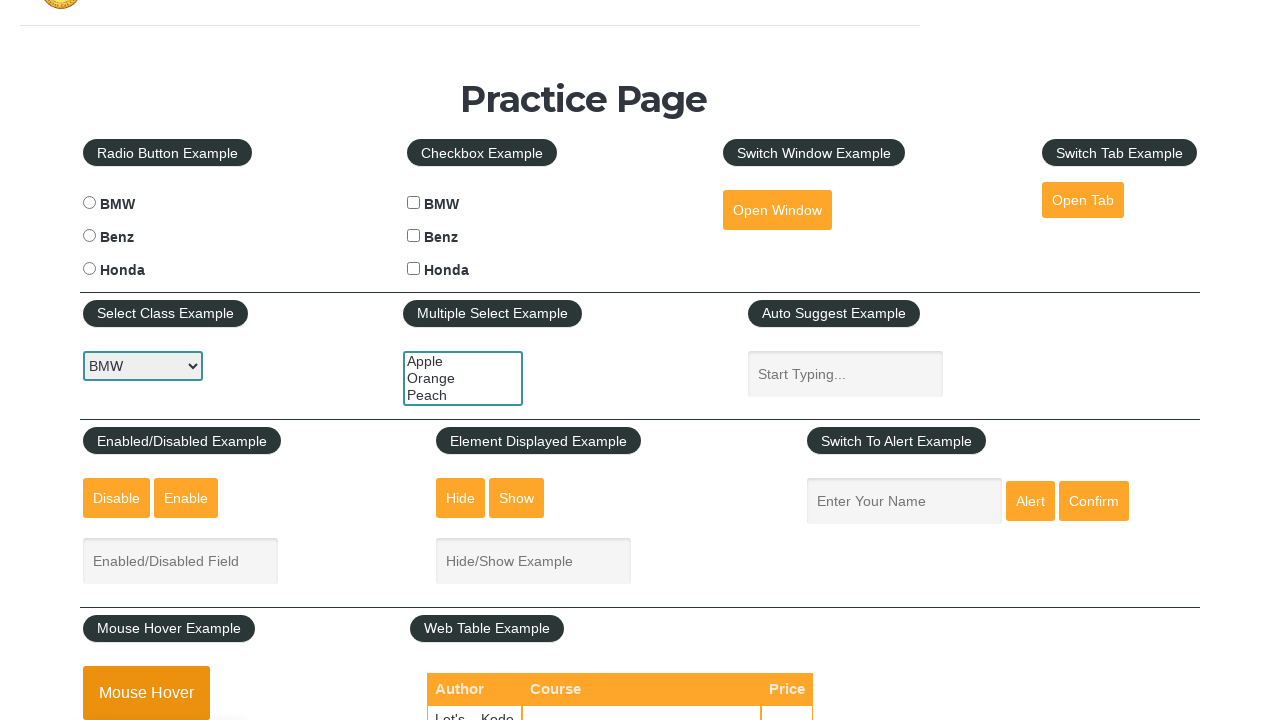

Clicked Reload link from dropdown menu at (163, 360) on internal:role=link[name="Reload"i]
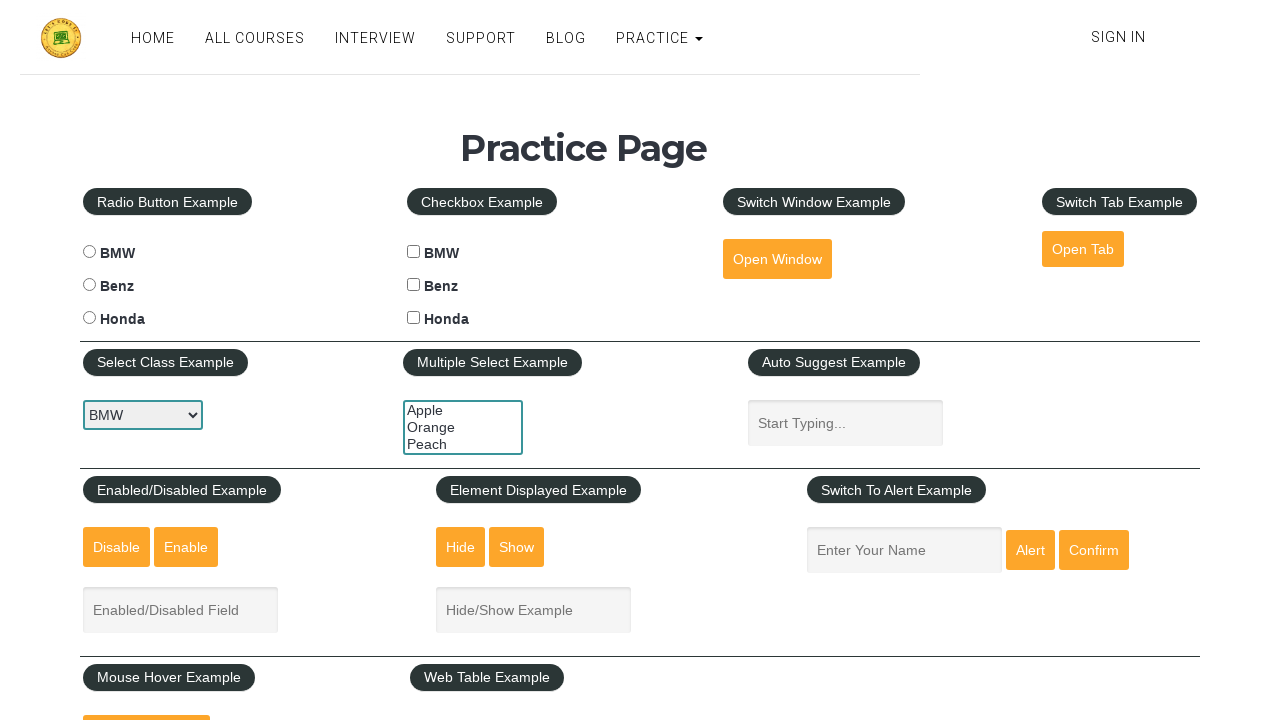

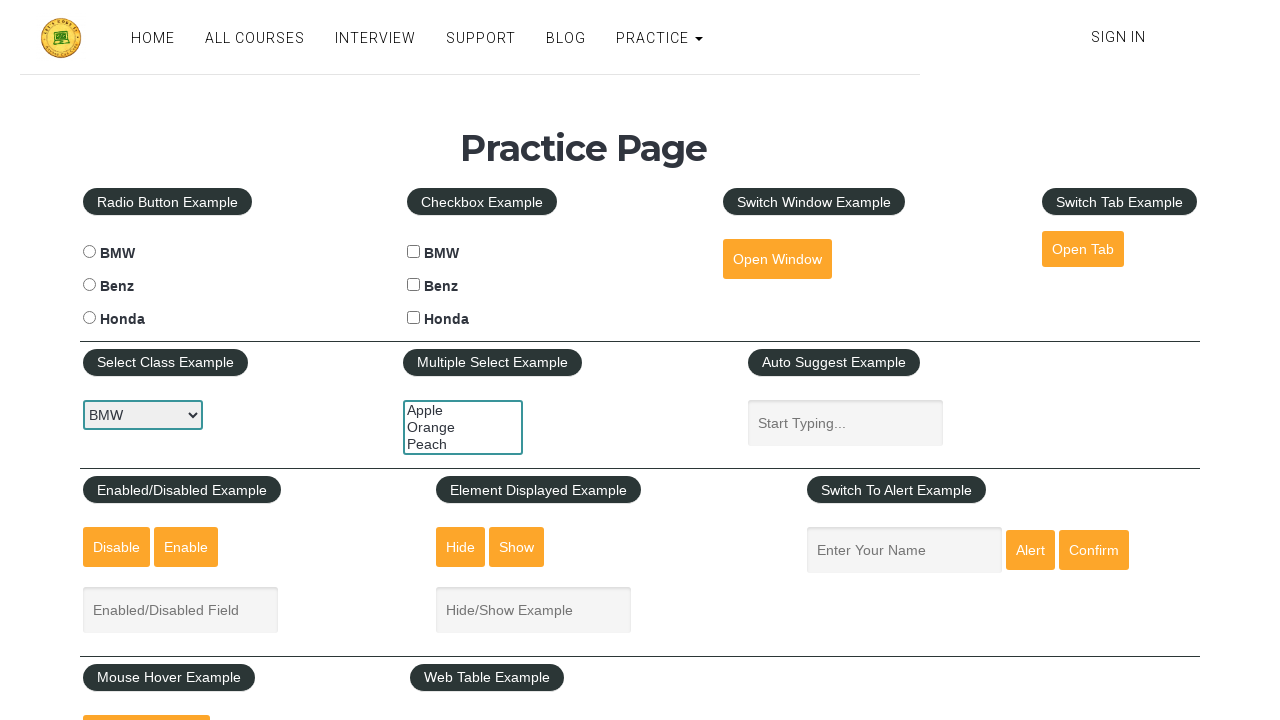